Tests drag and drop functionality by dragging element A to element B and verifying they swap positions

Starting URL: https://the-internet.herokuapp.com/drag_and_drop

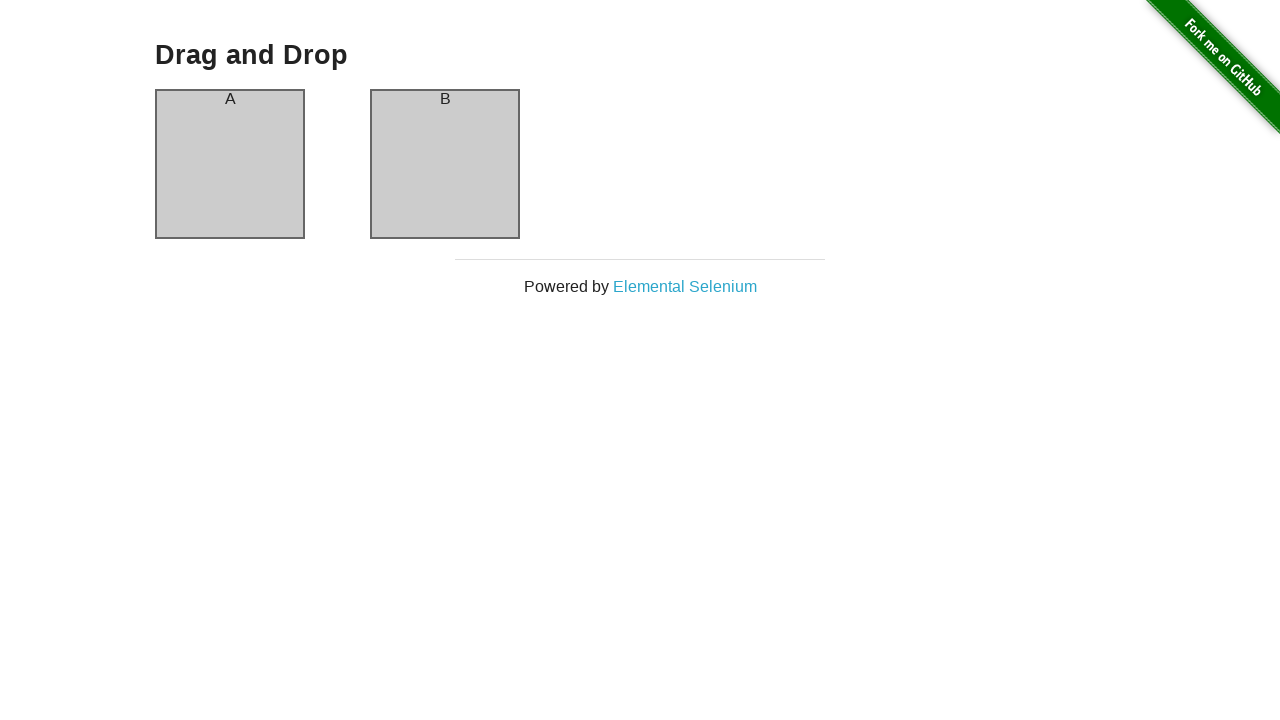

Dragged column A to column B at (445, 164)
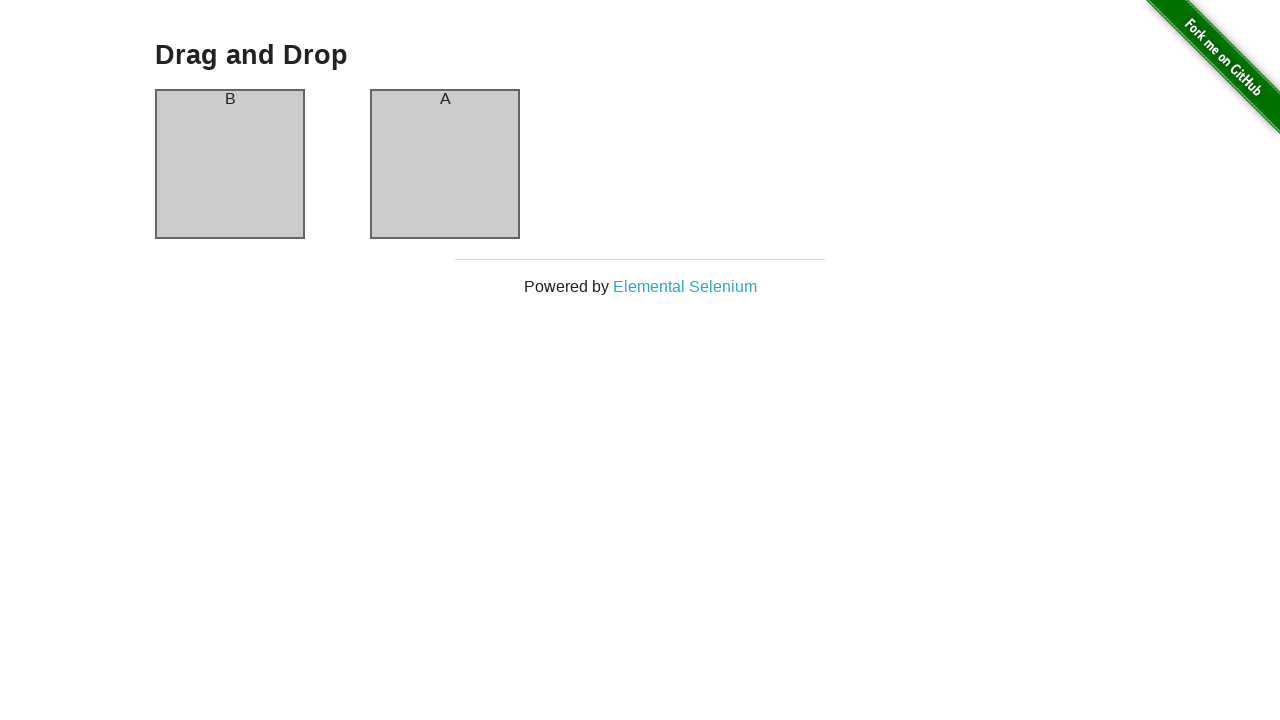

Verified column A now contains 'B' text after drag and drop
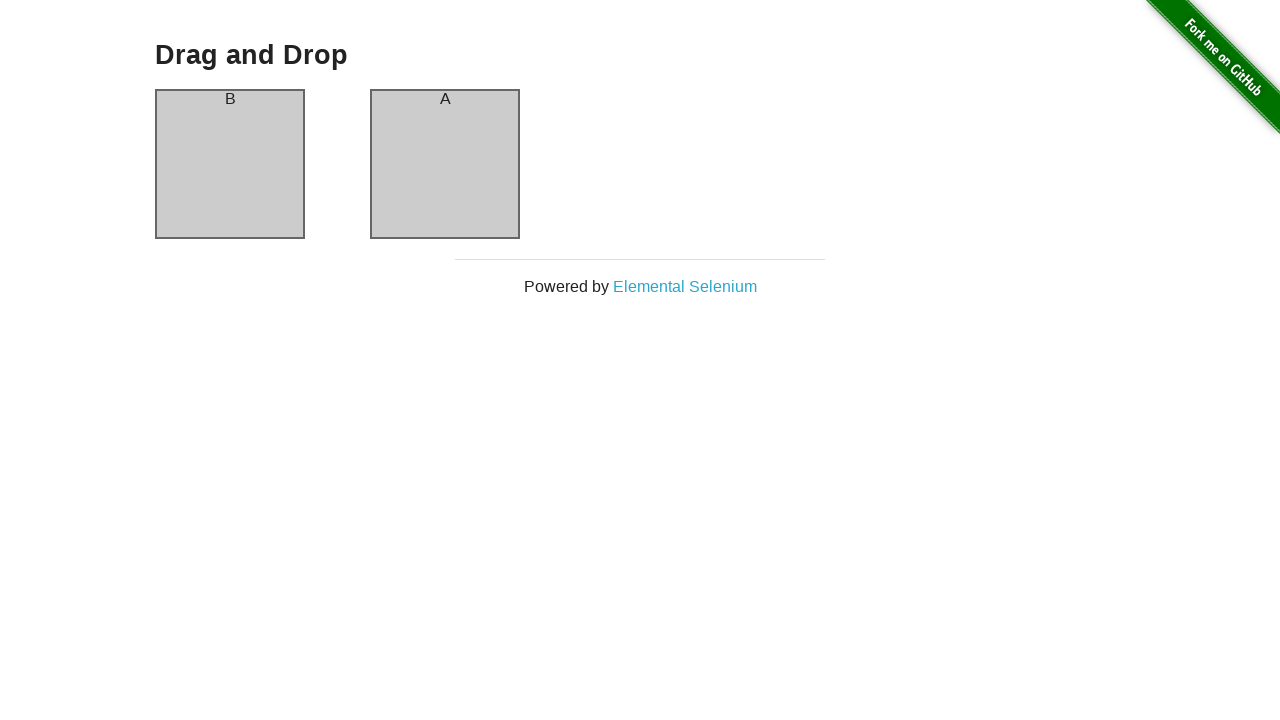

Verified column B now contains 'A' text - drag and drop swap successful
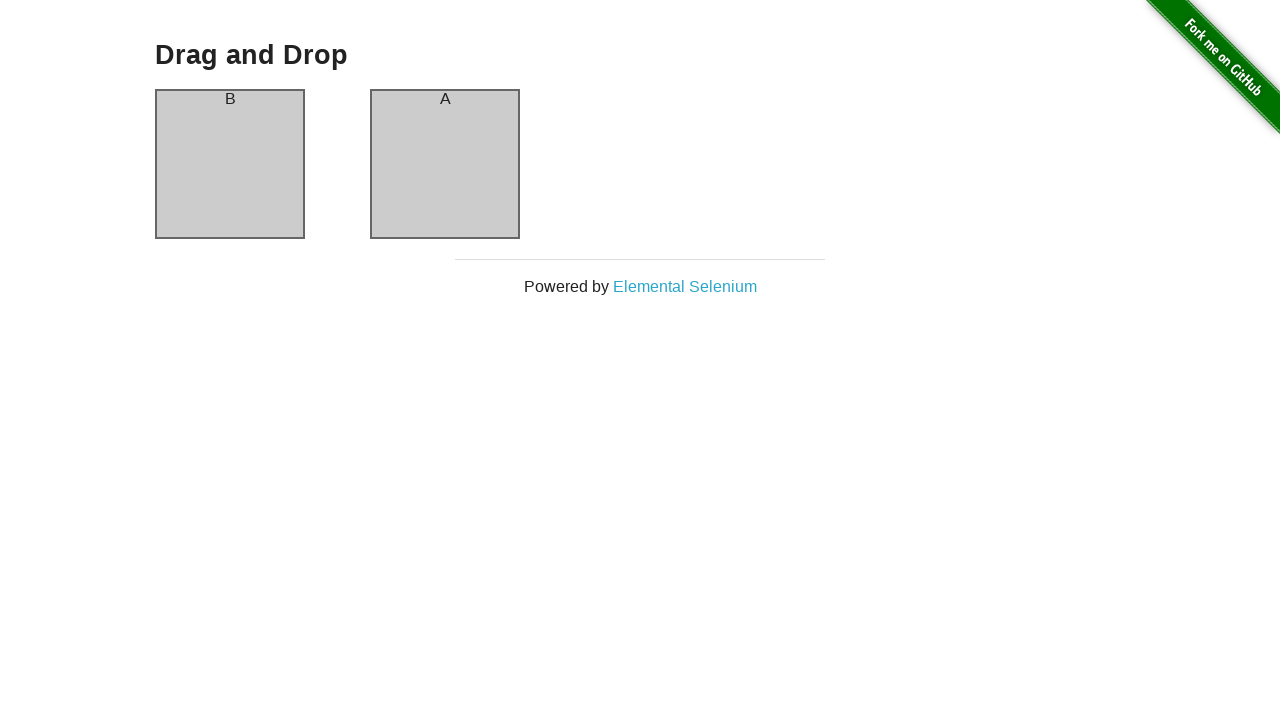

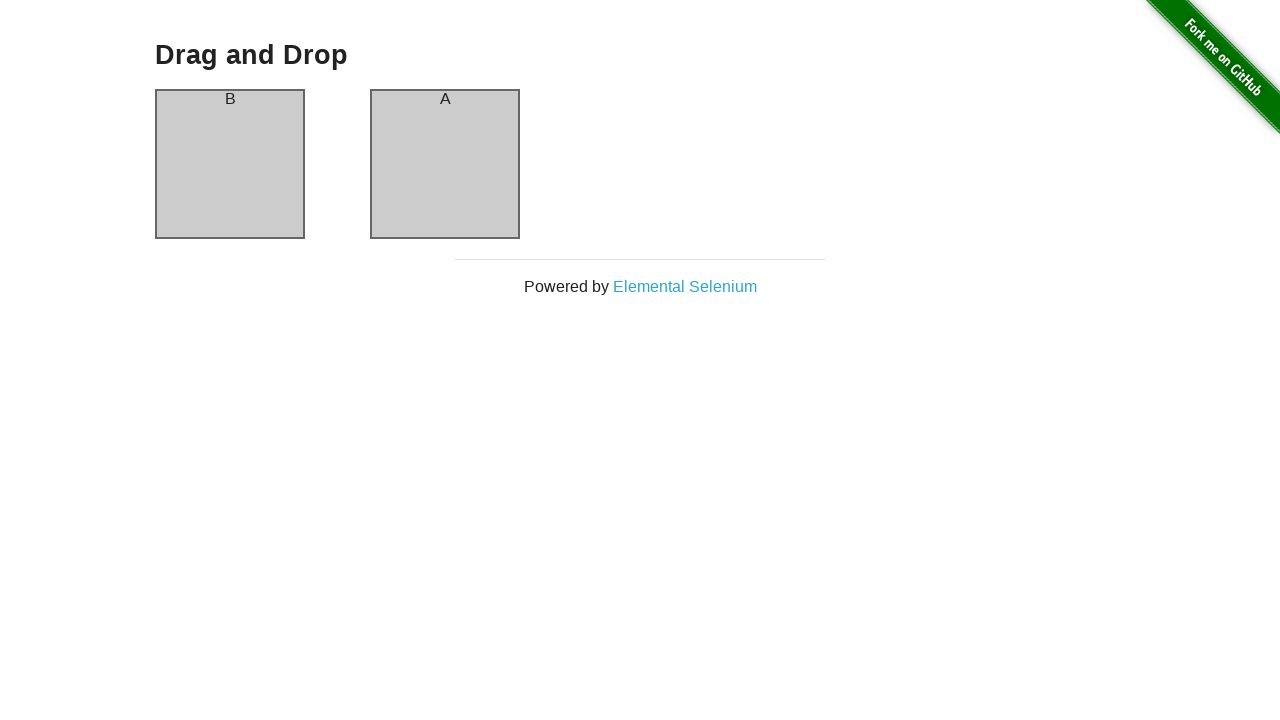